Tests dropdown selection functionality on a practice page by selecting values using different methods (by index, by visible text, by sendKeys) and interacting with a Bootstrap dropdown to select a specific country value.

Starting URL: https://www.leafground.com/select.xhtml

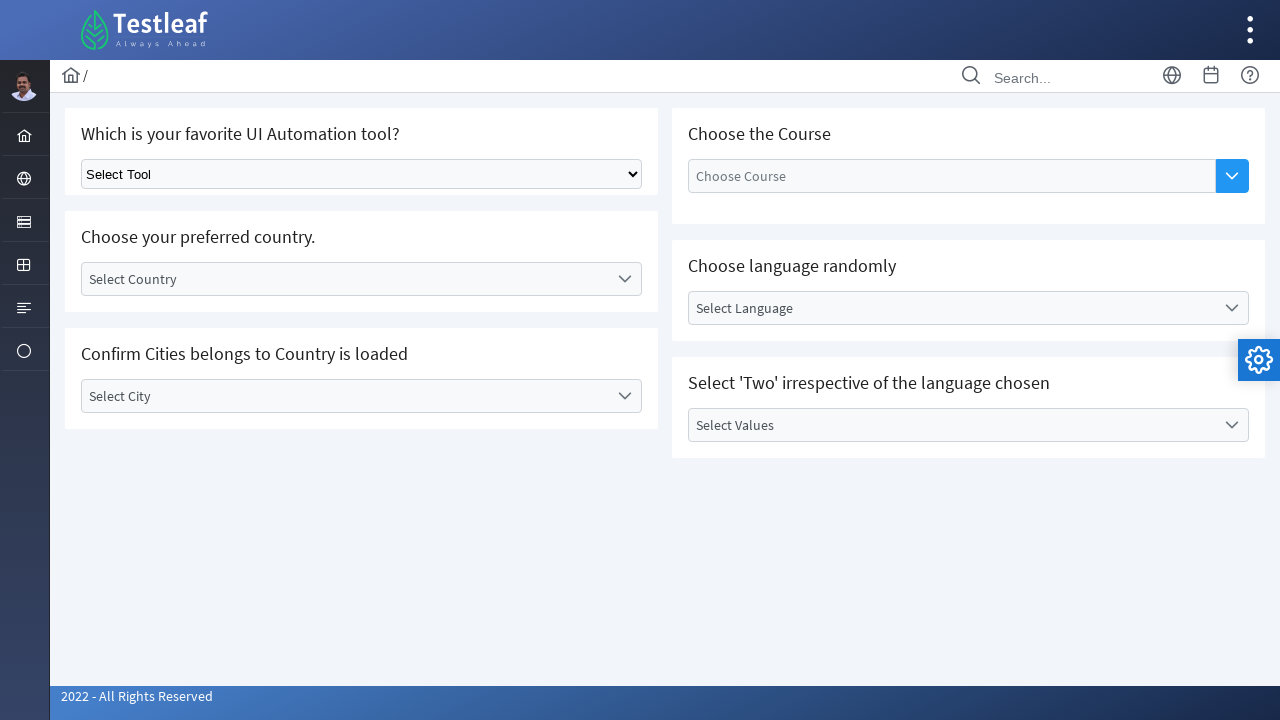

Selected second option from basic dropdown by index on select.ui-selectonemenu
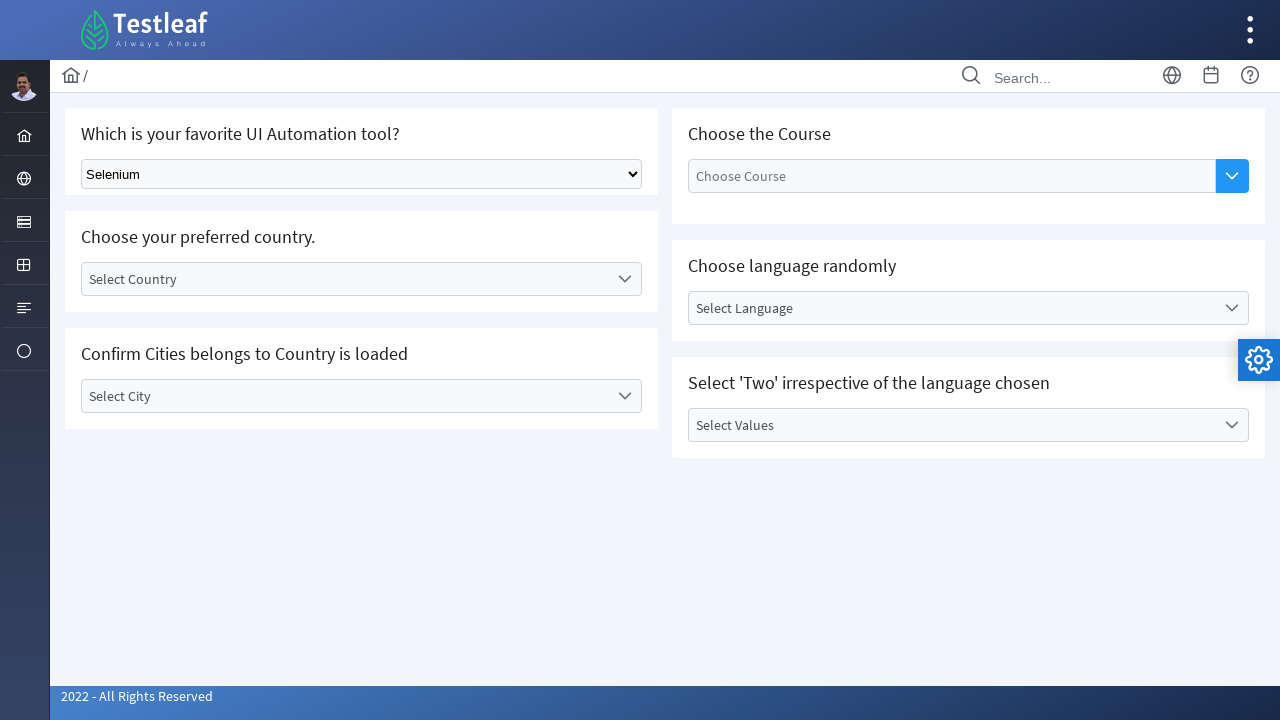

Waited 1000ms for UI update after index selection
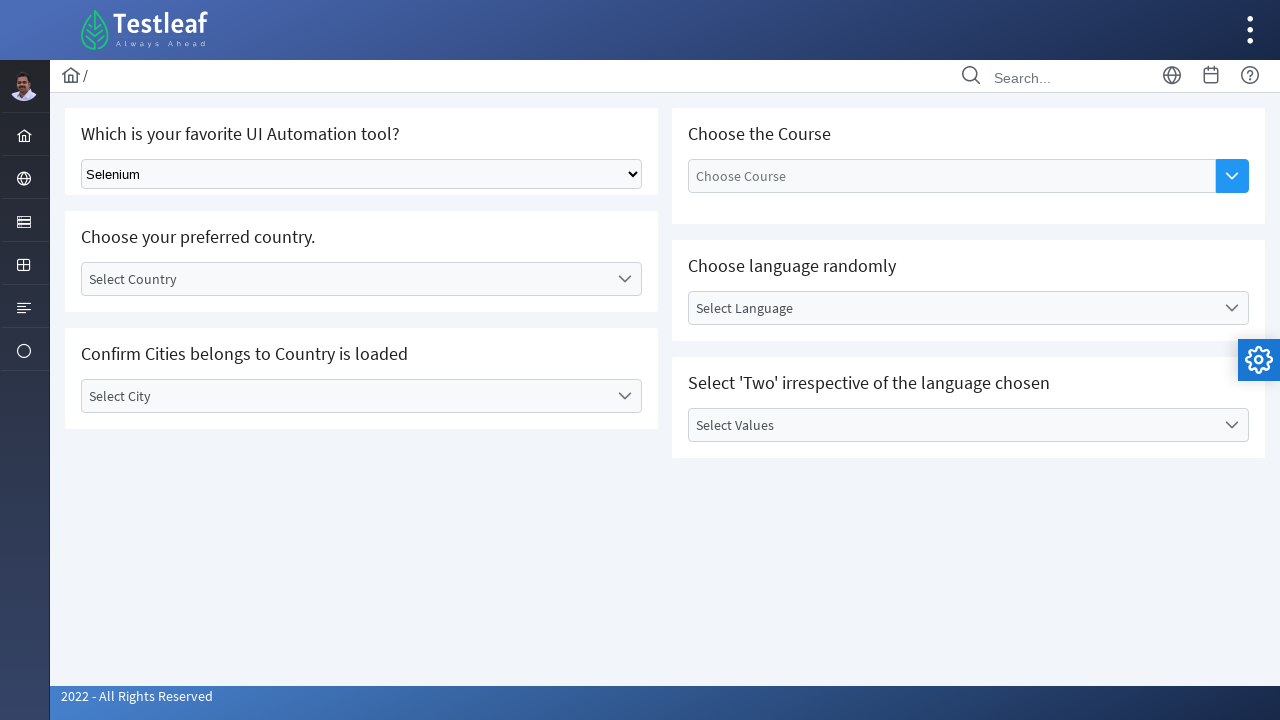

Selected 'Playwright' option from dropdown by visible text on select.ui-selectonemenu
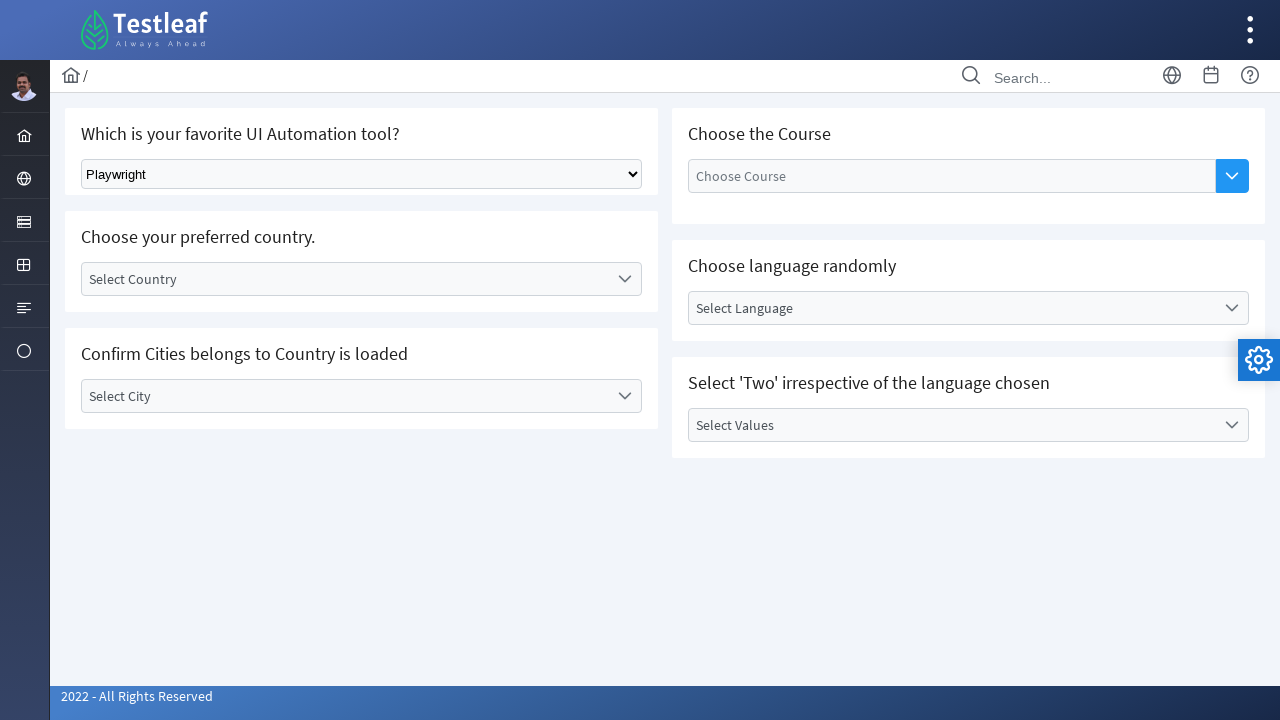

Waited 1000ms for UI update after Playwright selection
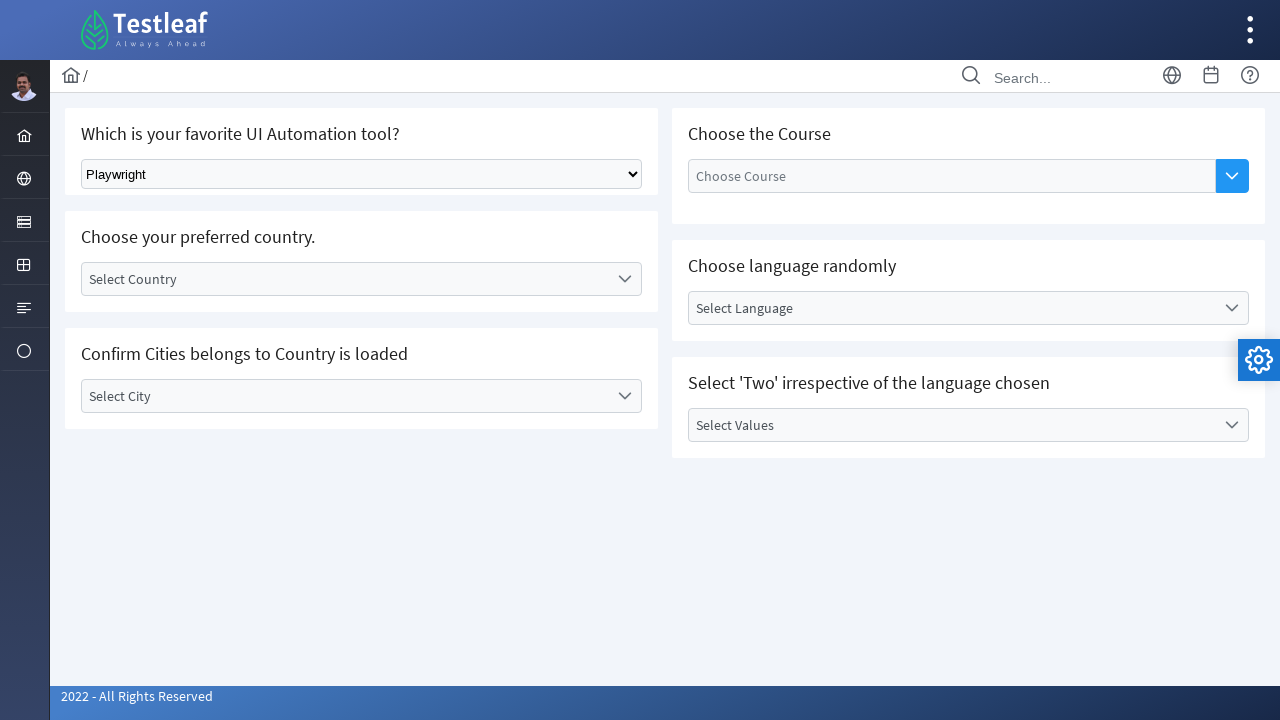

Selected 'Puppeteer' option from dropdown by label on select.ui-selectonemenu
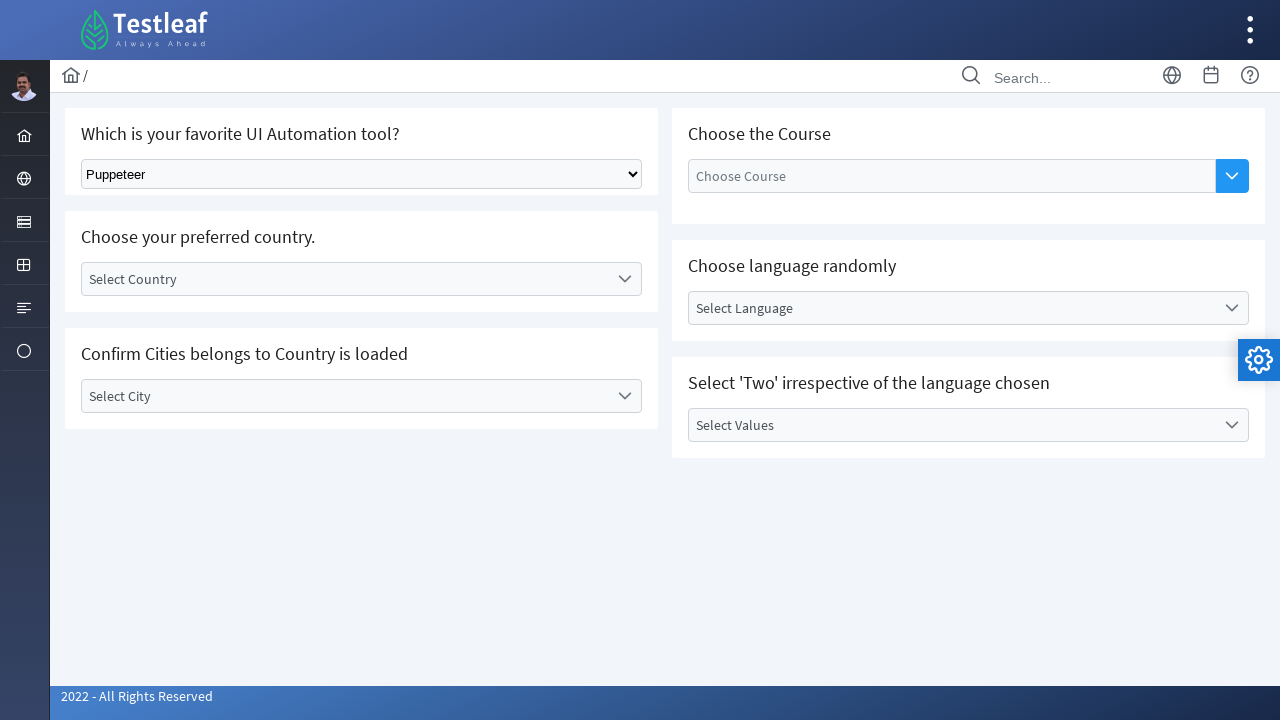

Clicked Bootstrap country dropdown to open it at (362, 279) on div#j_idt87\:country
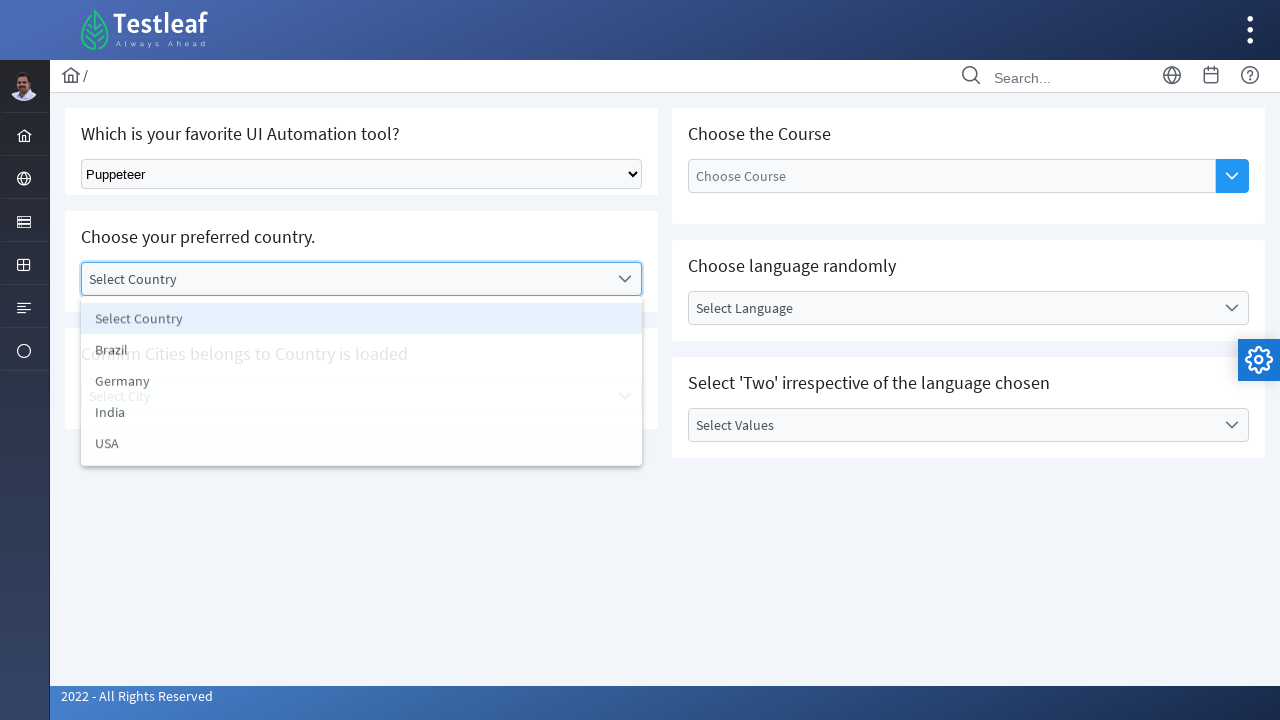

Waited for Bootstrap dropdown options to appear
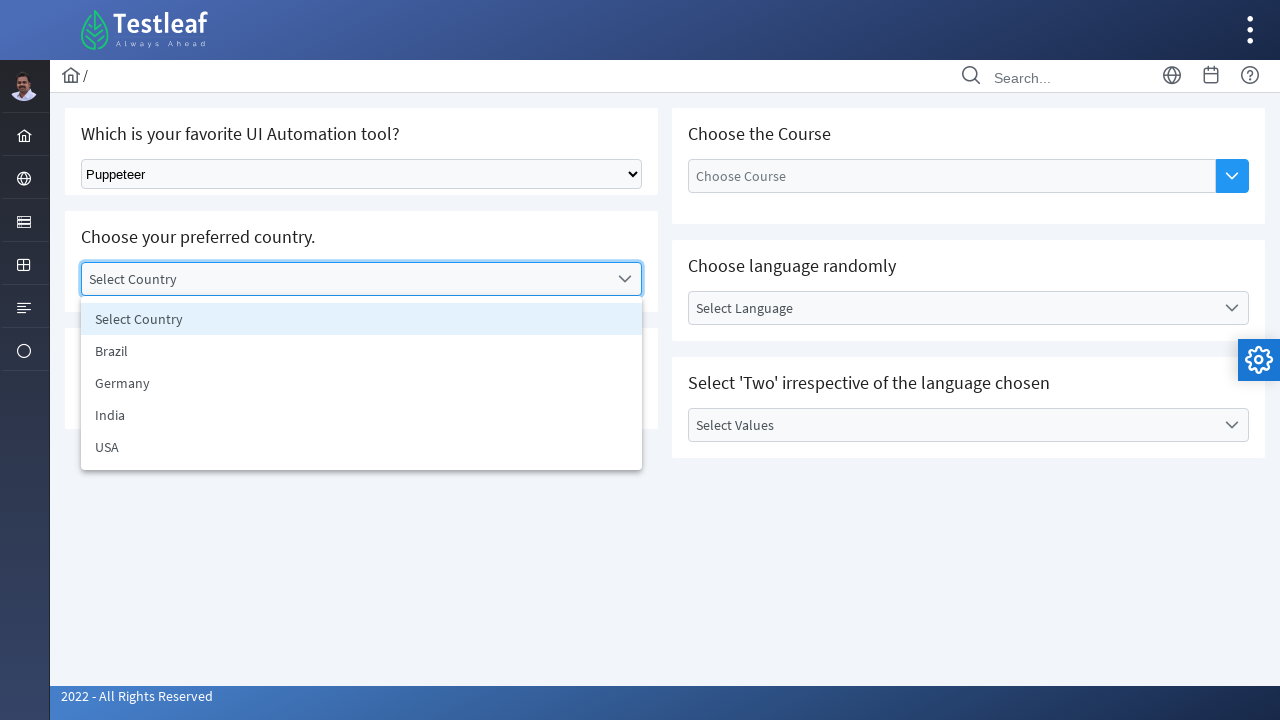

Selected 'USA' from Bootstrap dropdown options at (362, 447) on ul#j_idt87\:country_items li:has-text('USA')
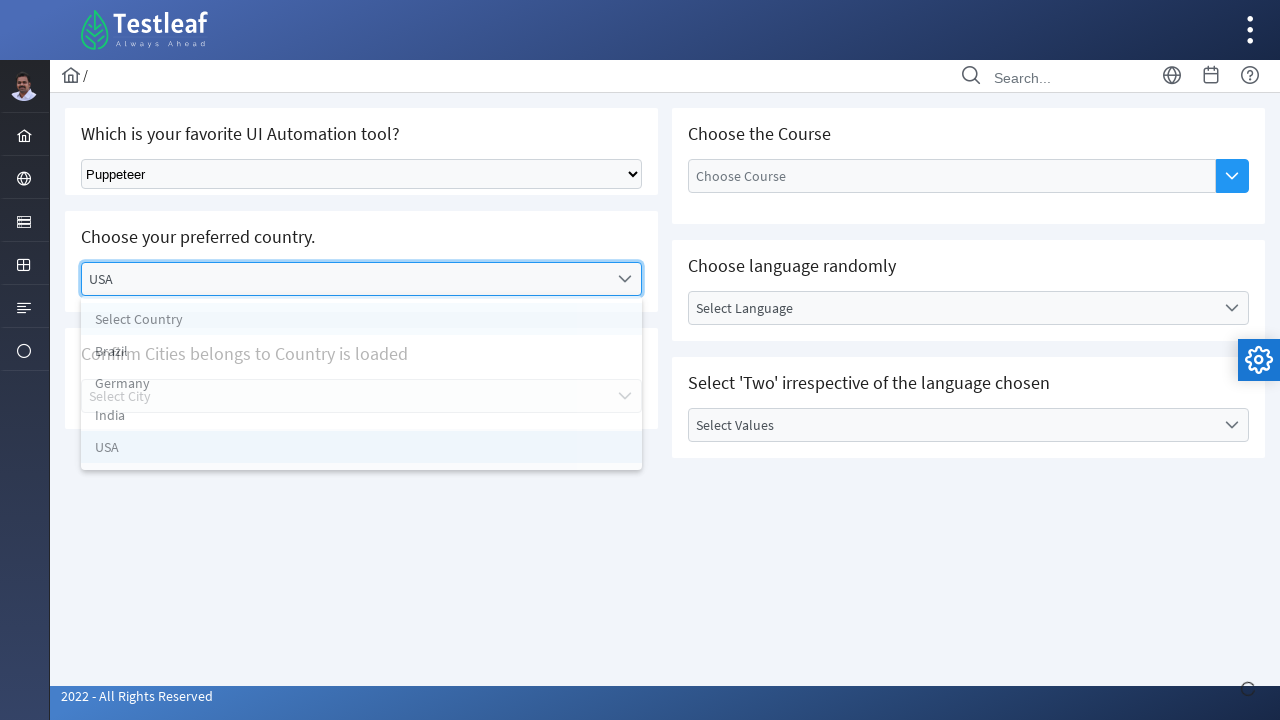

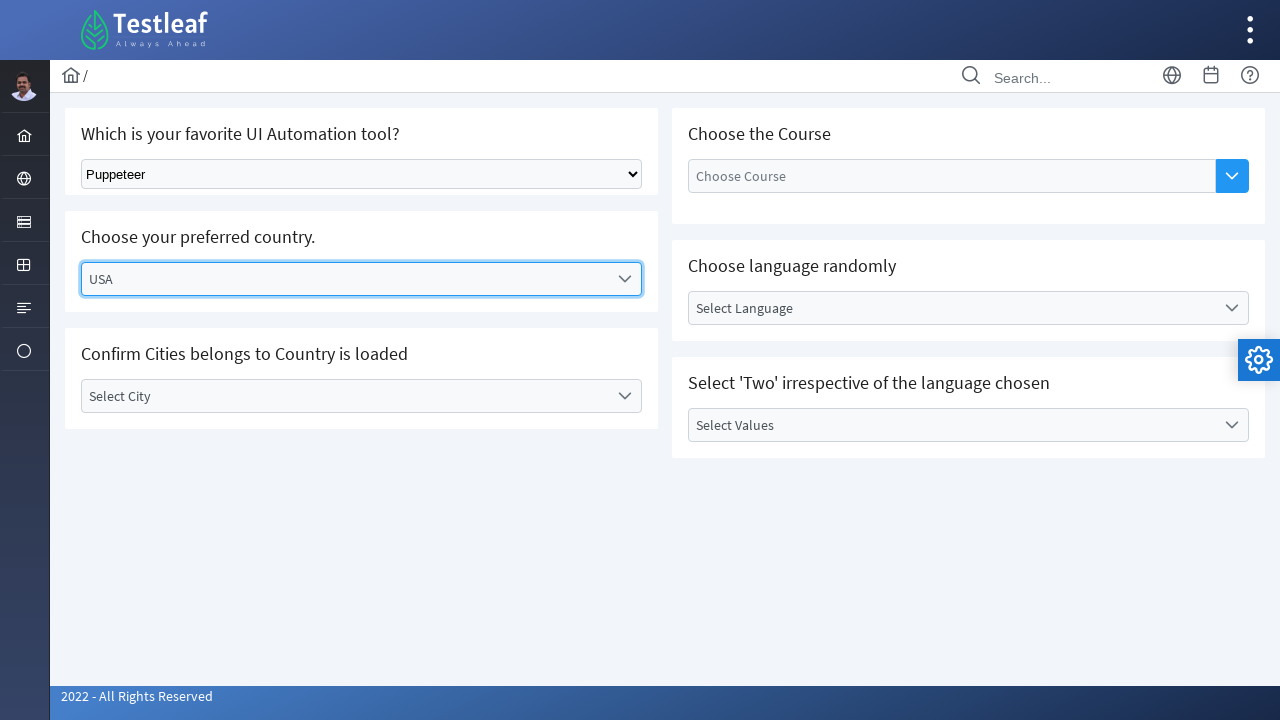